Tests that browser back button respects filter navigation history

Starting URL: https://demo.playwright.dev/todomvc

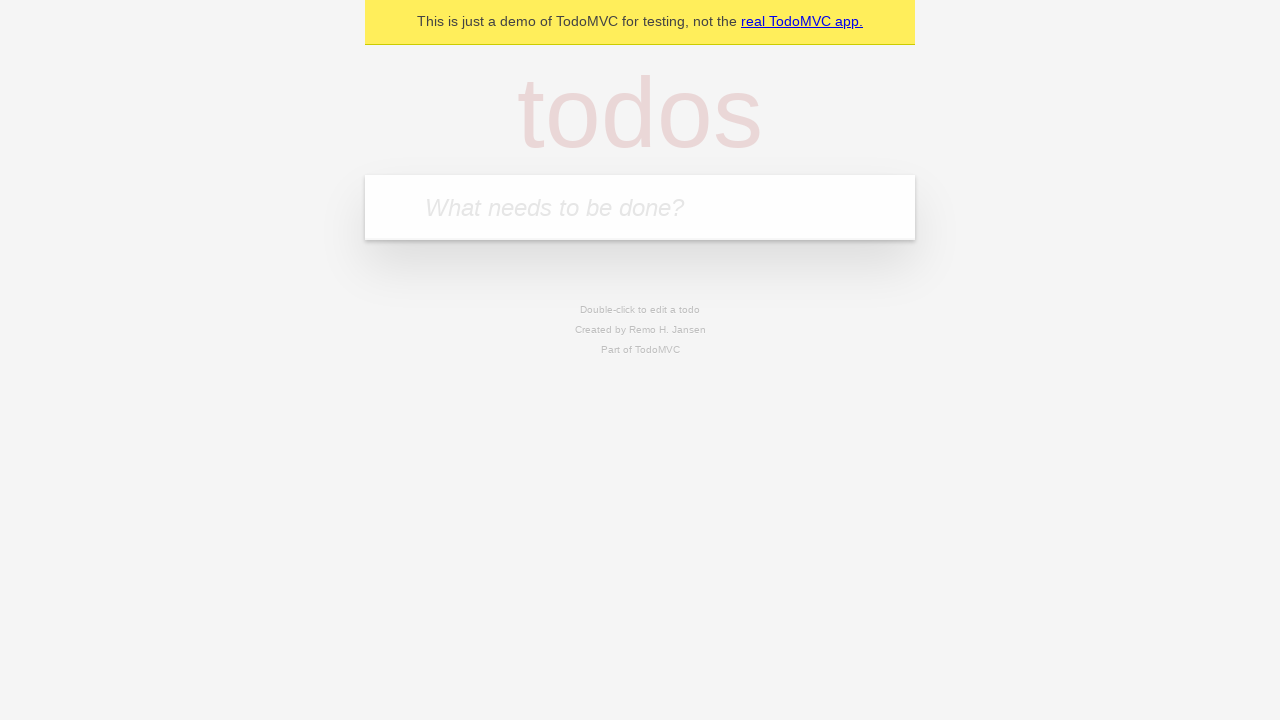

Filled todo input with 'buy some cheese' on internal:attr=[placeholder="What needs to be done?"i]
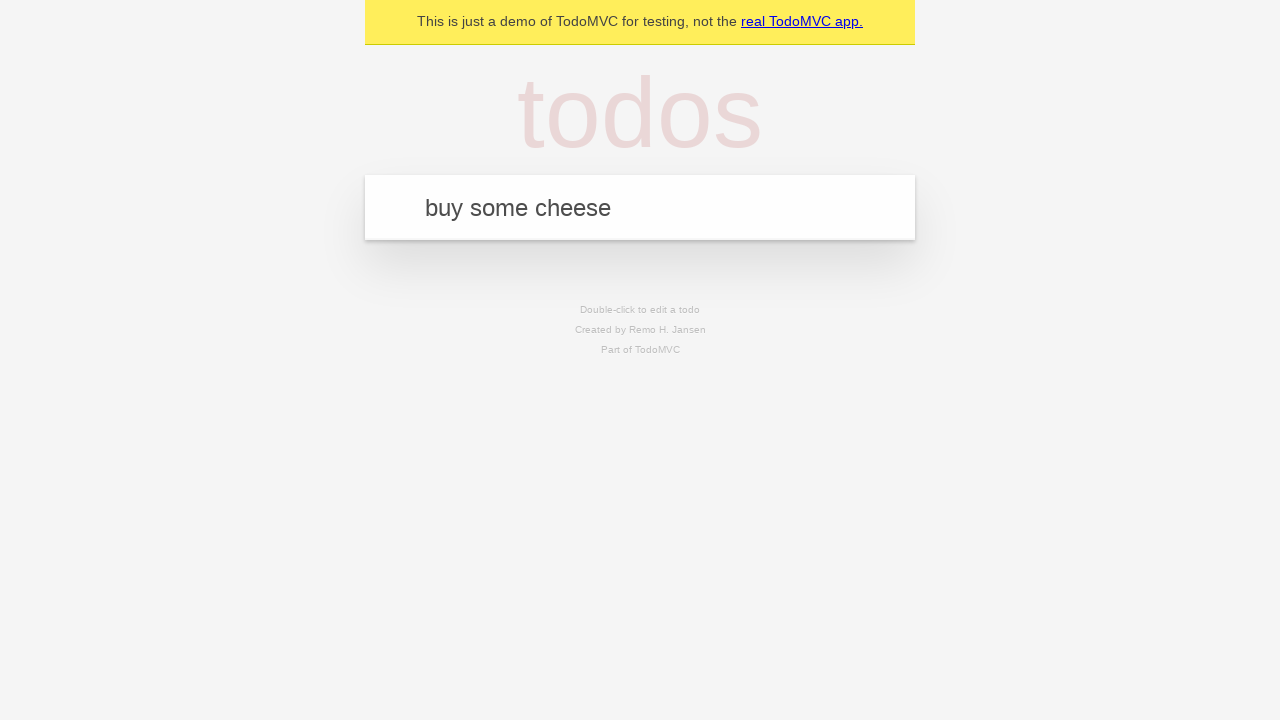

Pressed Enter to create todo 'buy some cheese' on internal:attr=[placeholder="What needs to be done?"i]
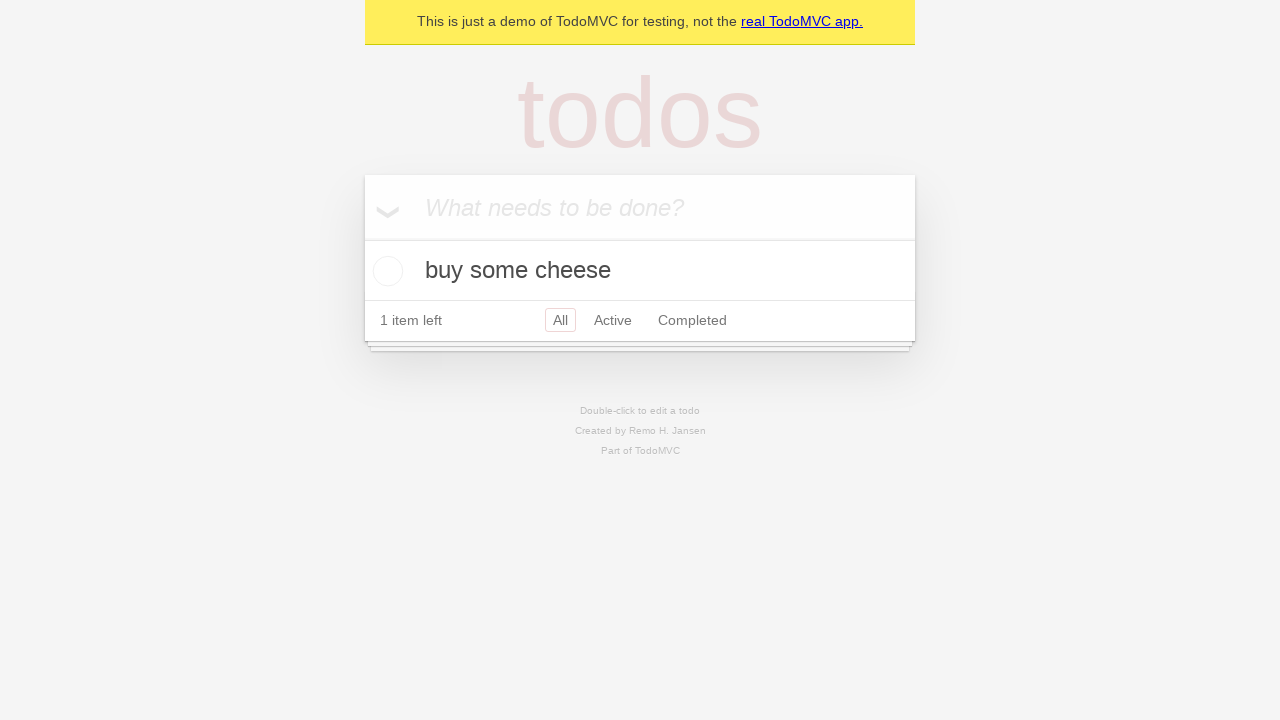

Filled todo input with 'feed the cat' on internal:attr=[placeholder="What needs to be done?"i]
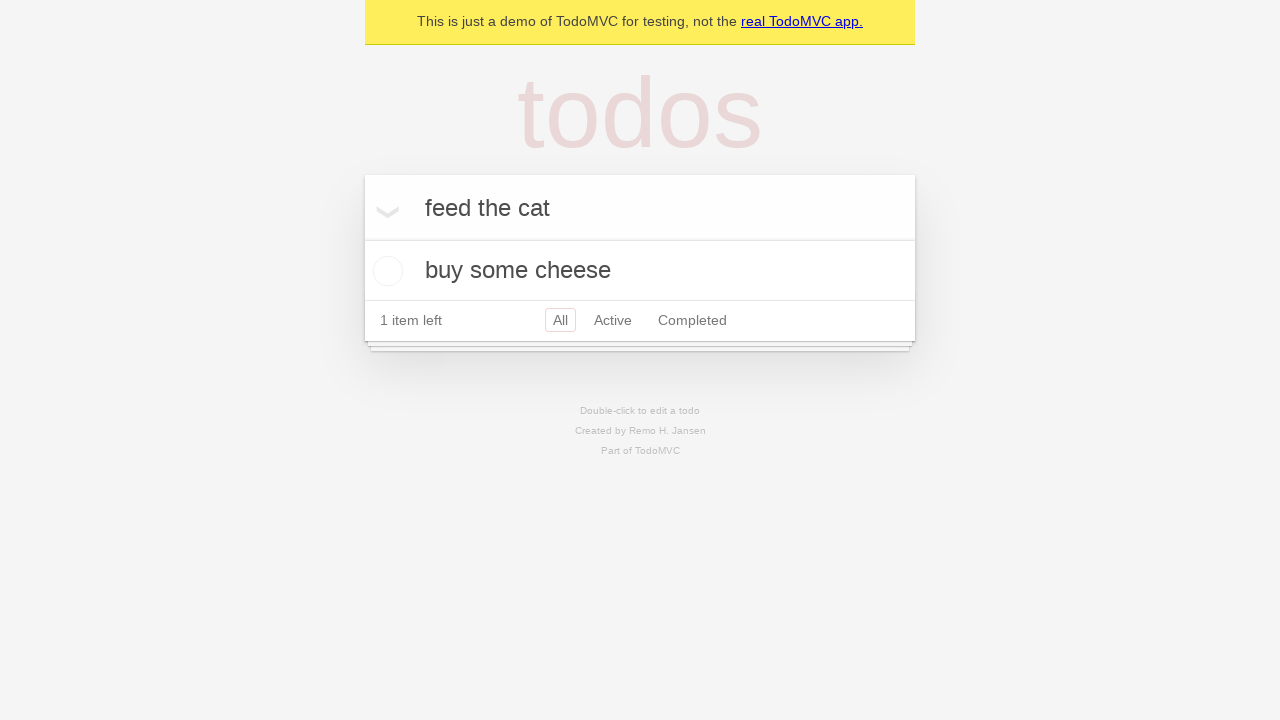

Pressed Enter to create todo 'feed the cat' on internal:attr=[placeholder="What needs to be done?"i]
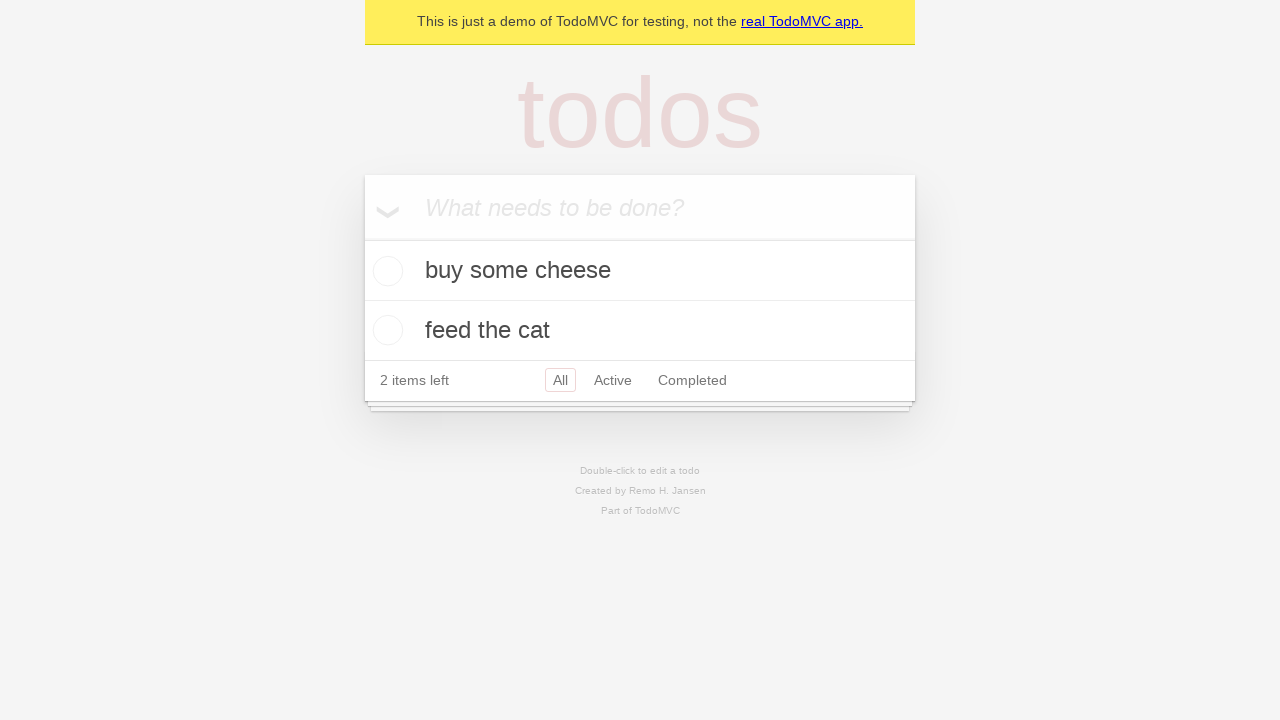

Filled todo input with 'book a doctors appointment' on internal:attr=[placeholder="What needs to be done?"i]
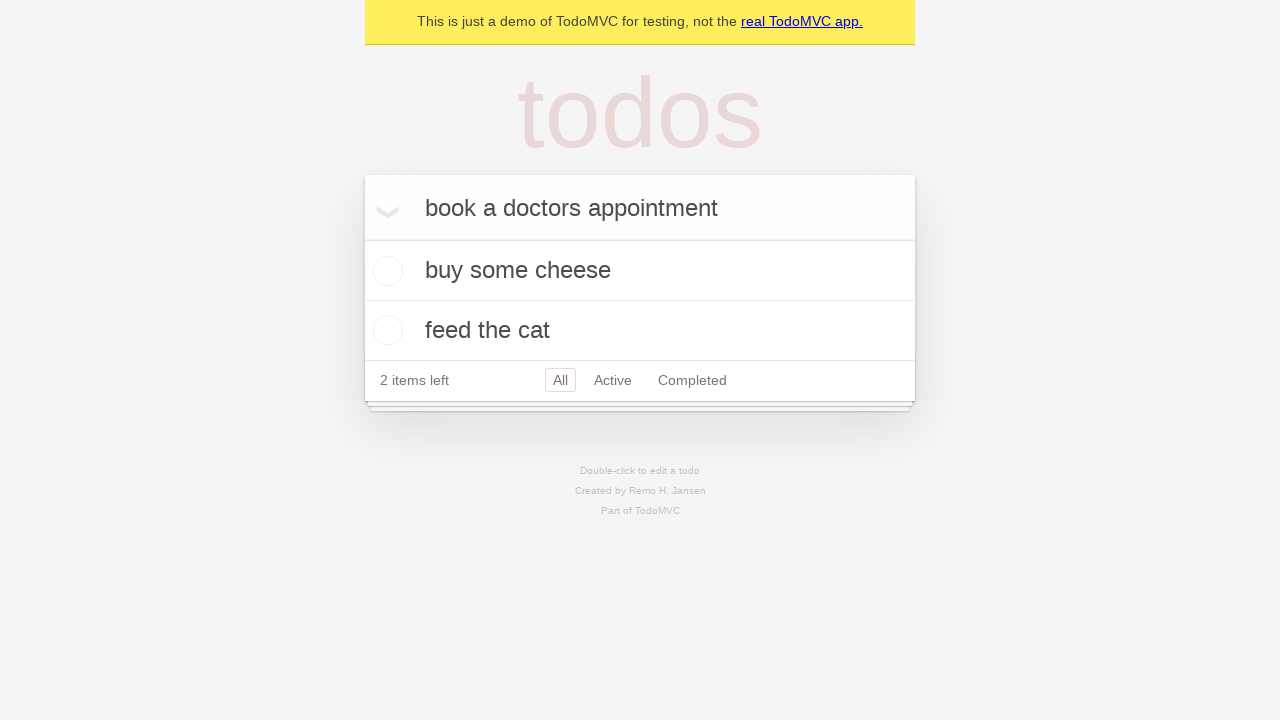

Pressed Enter to create todo 'book a doctors appointment' on internal:attr=[placeholder="What needs to be done?"i]
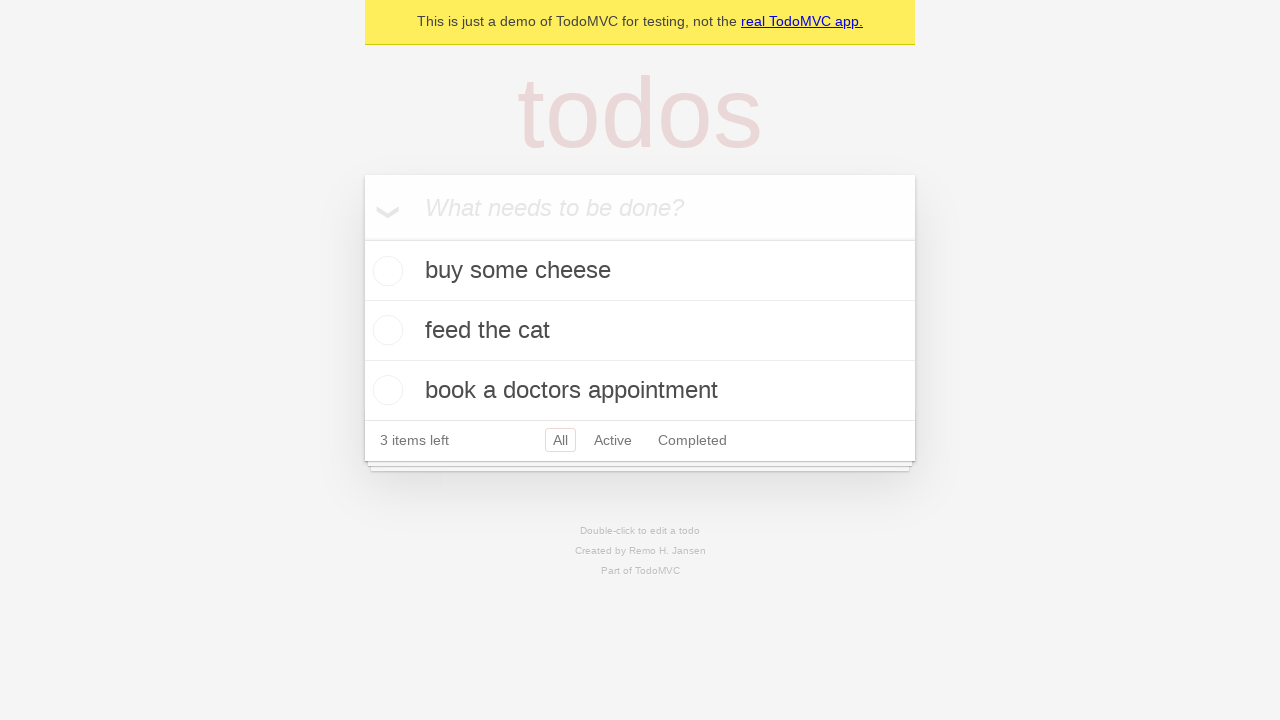

Checked the second todo item at (385, 330) on internal:testid=[data-testid="todo-item"s] >> nth=1 >> internal:role=checkbox
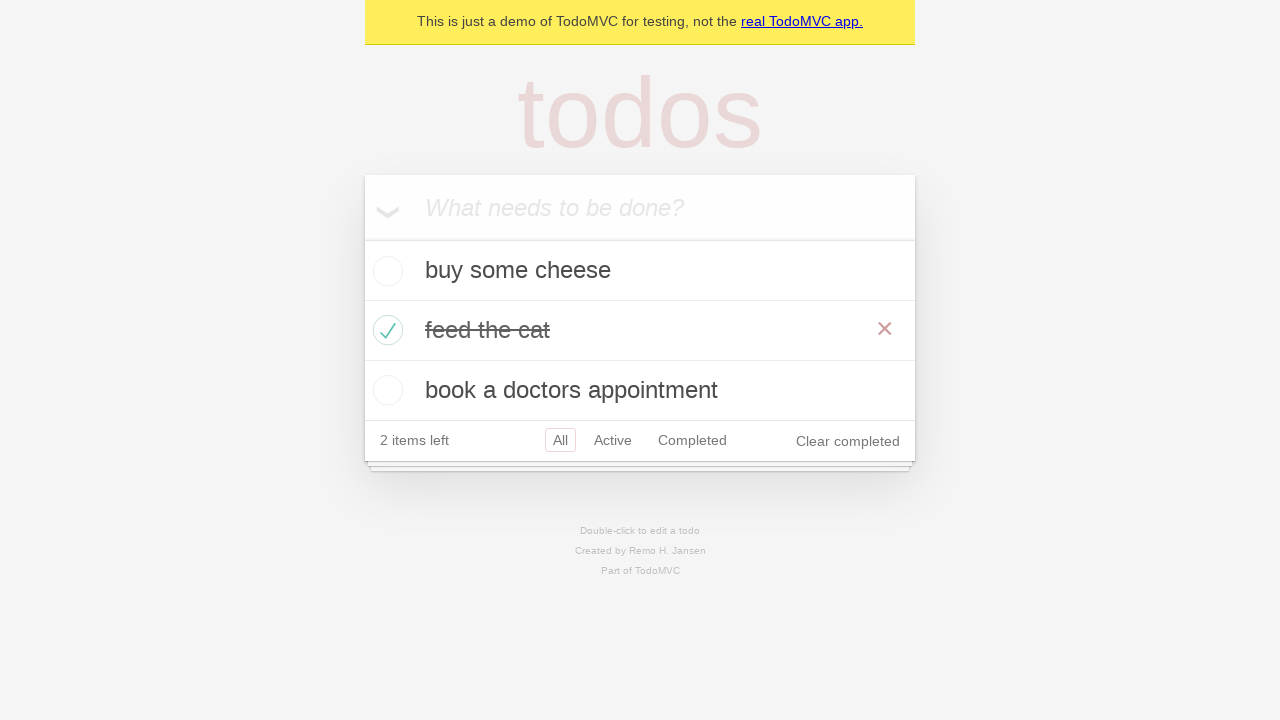

Clicked 'All' filter at (560, 440) on internal:role=link[name="All"i]
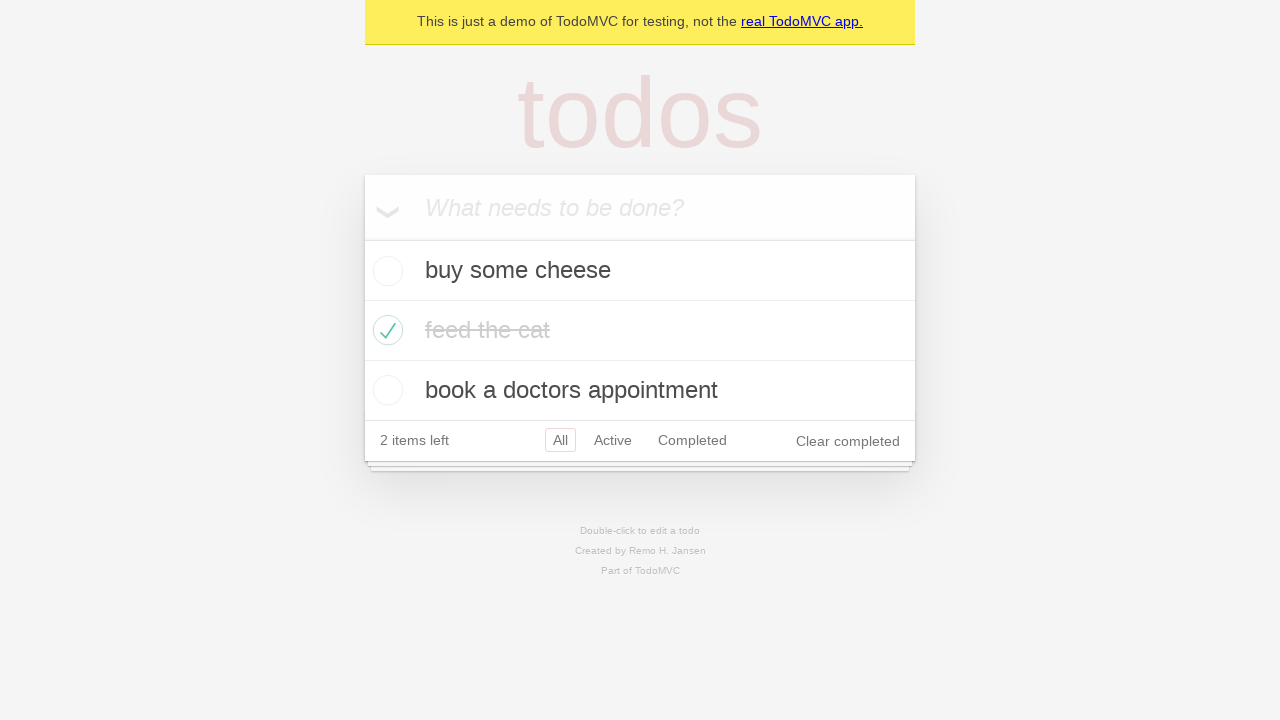

Clicked 'Active' filter at (613, 440) on internal:role=link[name="Active"i]
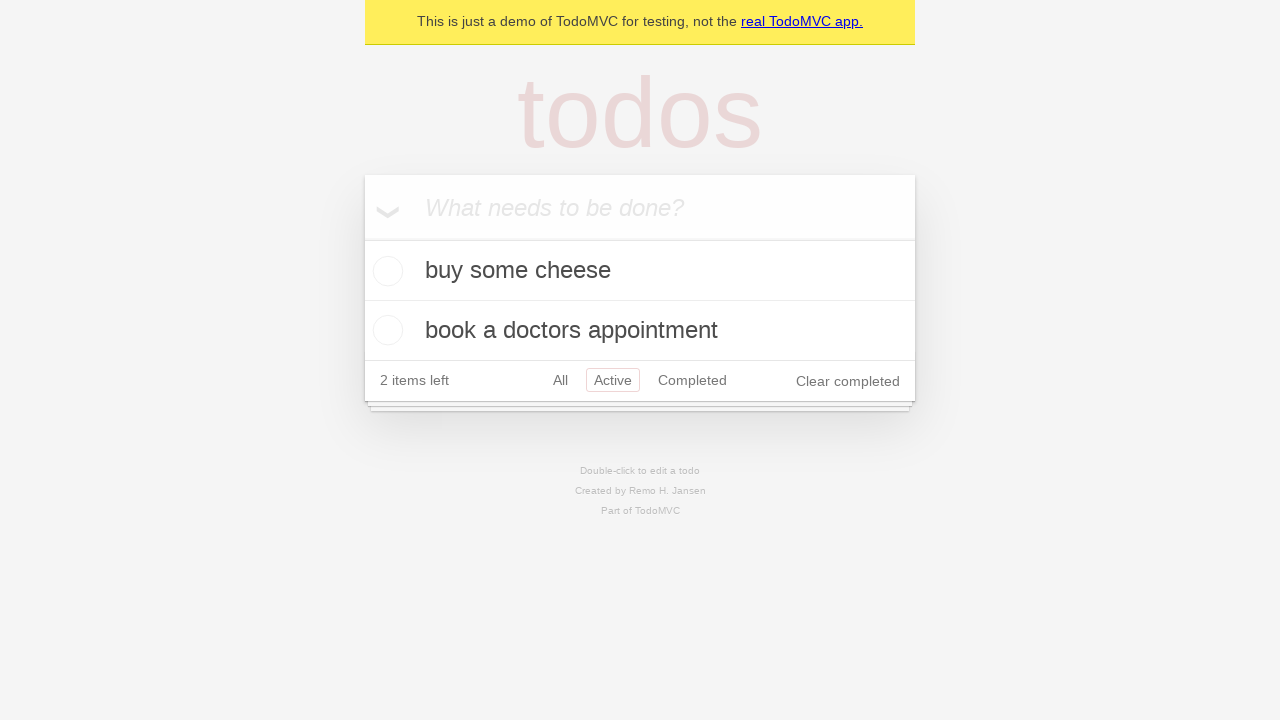

Clicked 'Completed' filter at (692, 380) on internal:role=link[name="Completed"i]
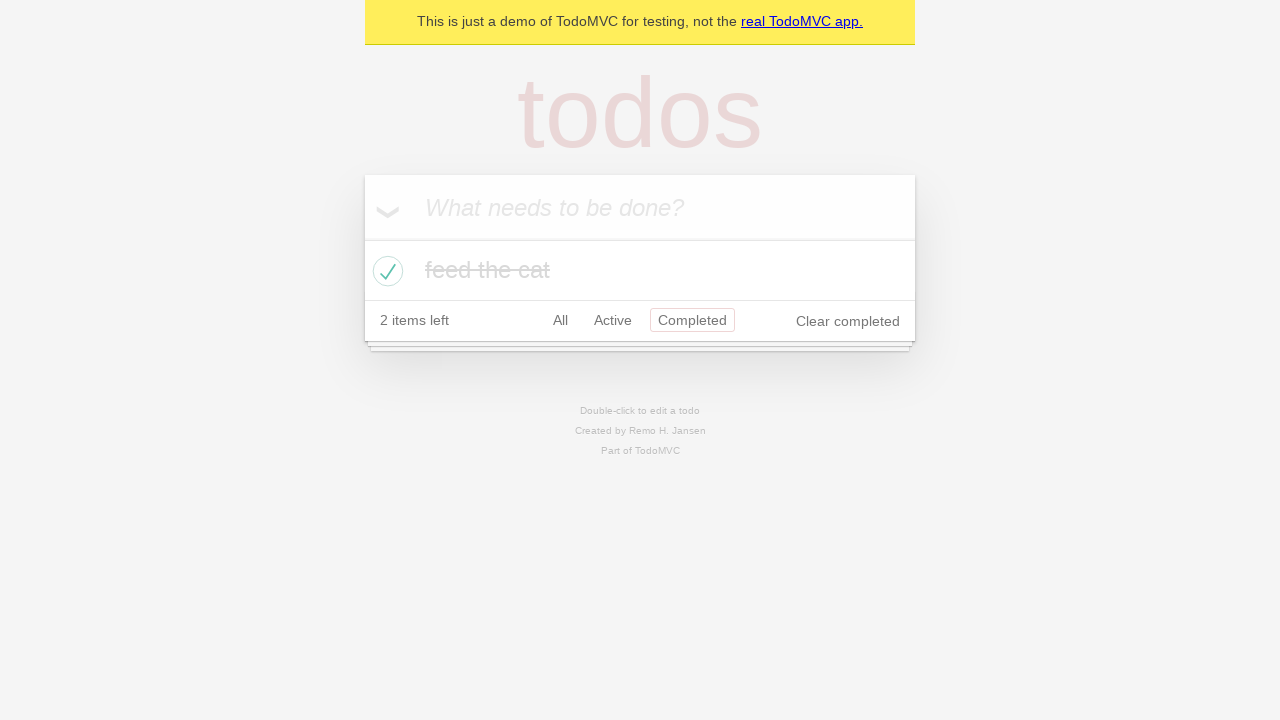

Navigated back from 'Completed' filter to 'Active' filter
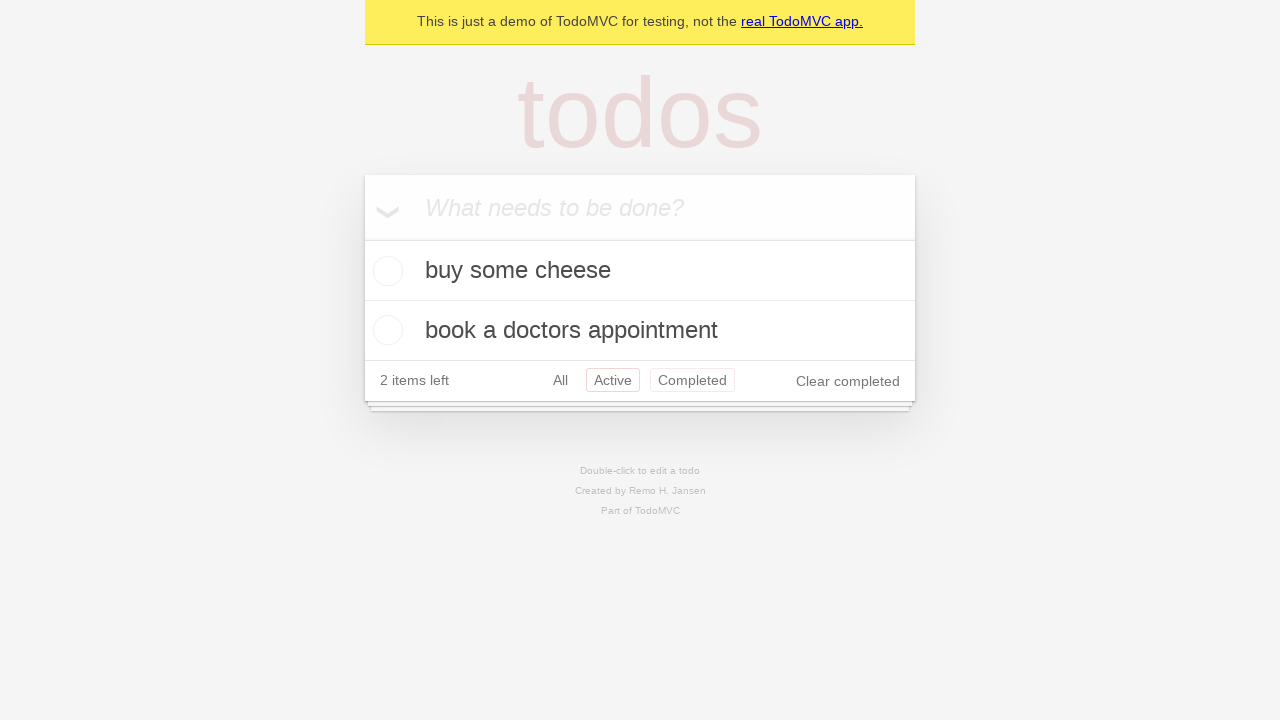

Navigated back from 'Active' filter to 'All' filter
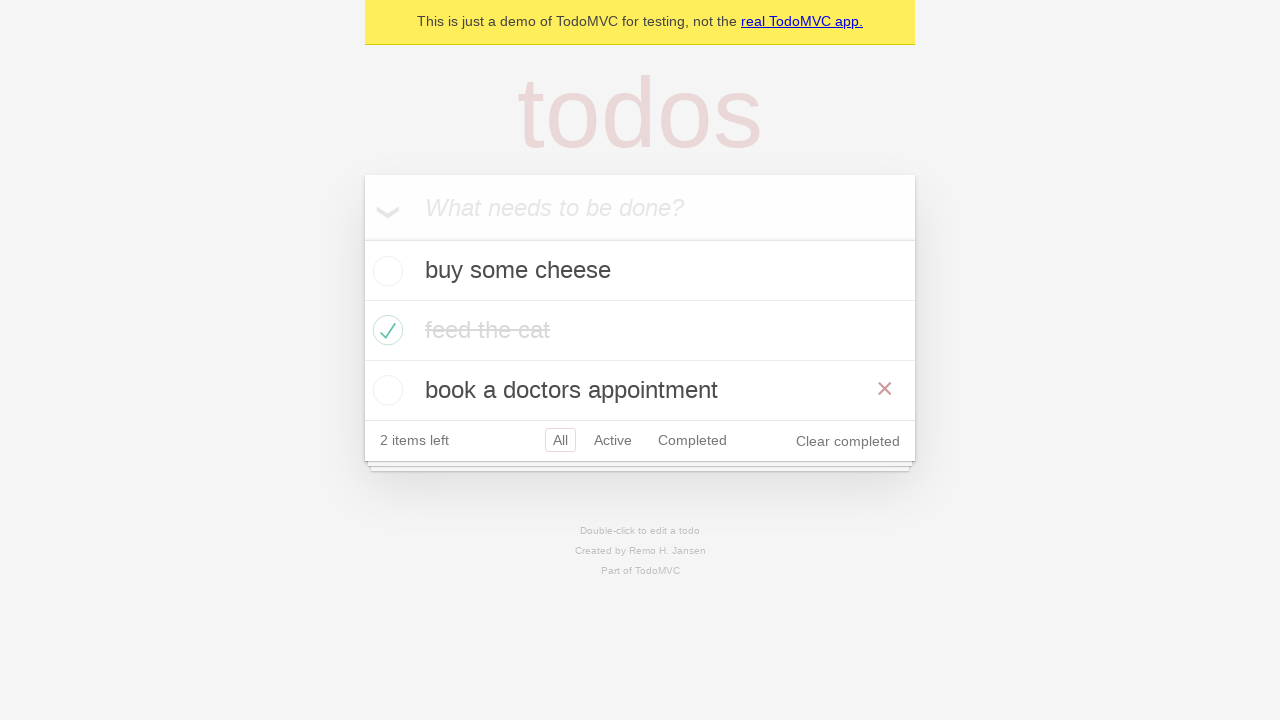

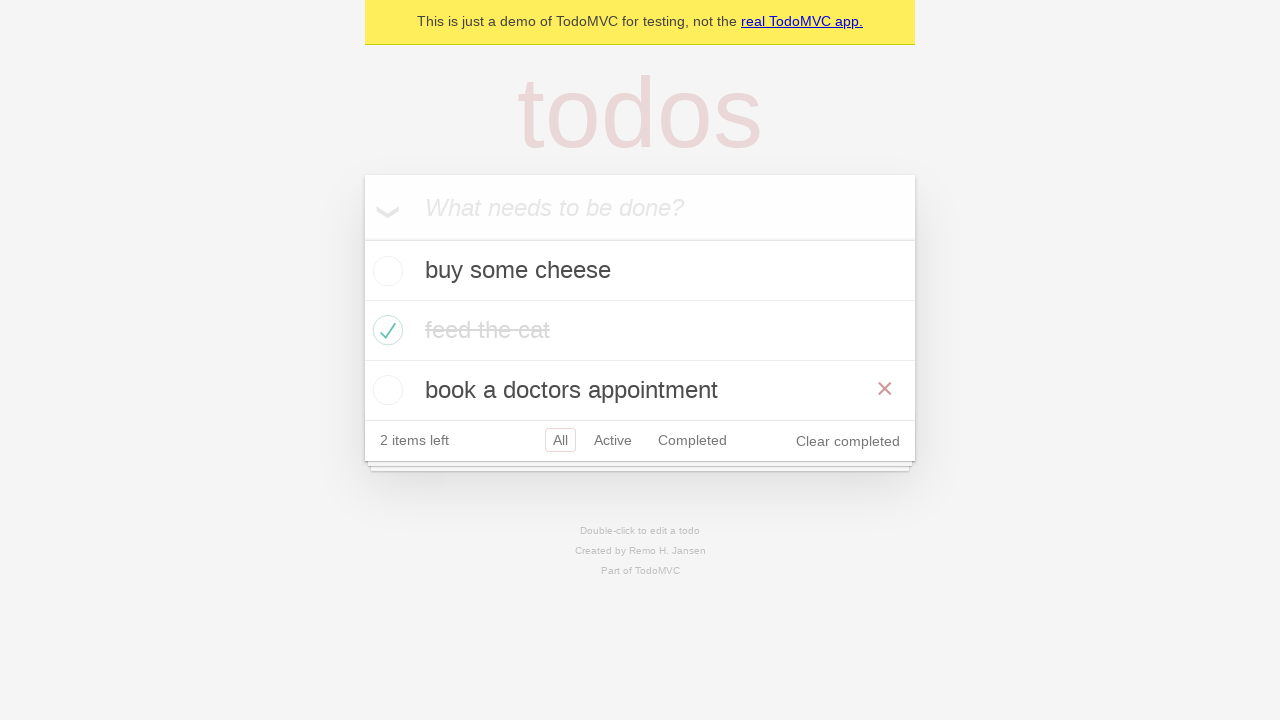